Tests dynamic loading of element rendered after the fact by clicking Start and waiting for Hello World

Starting URL: http://the-internet.herokuapp.com/dynamic_loading/2

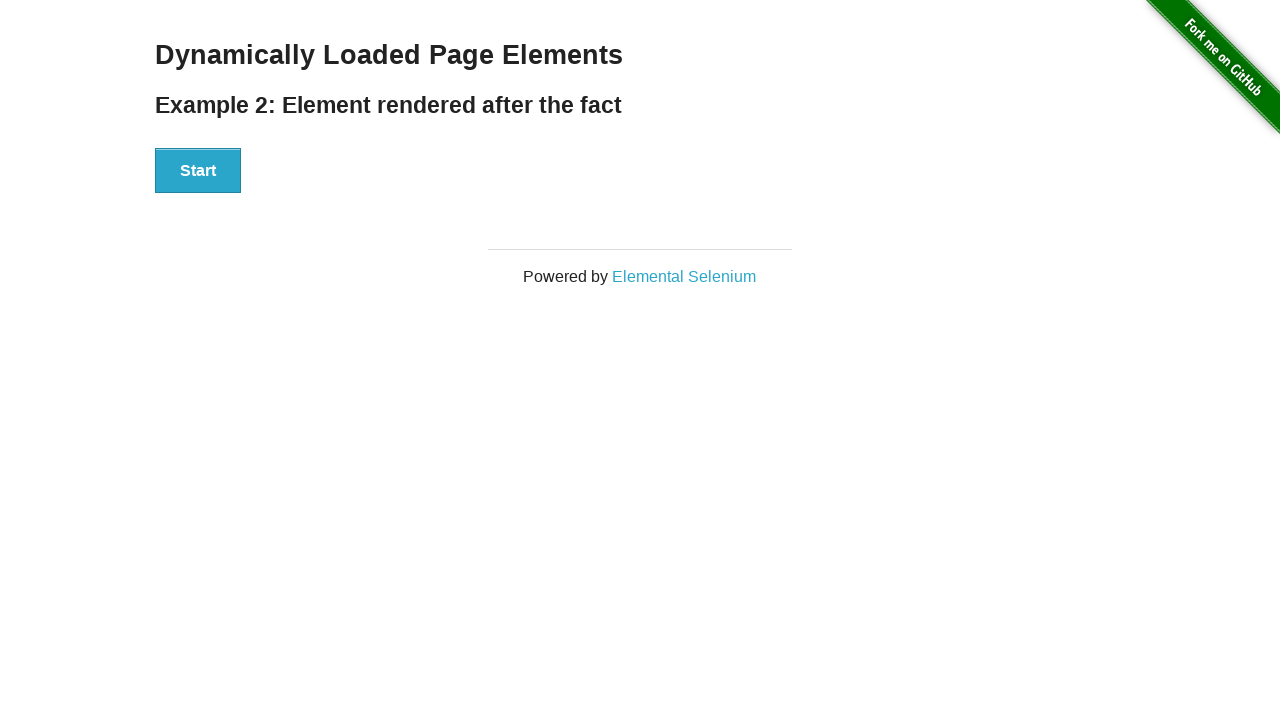

Clicked Start button to trigger dynamic loading at (198, 171) on button
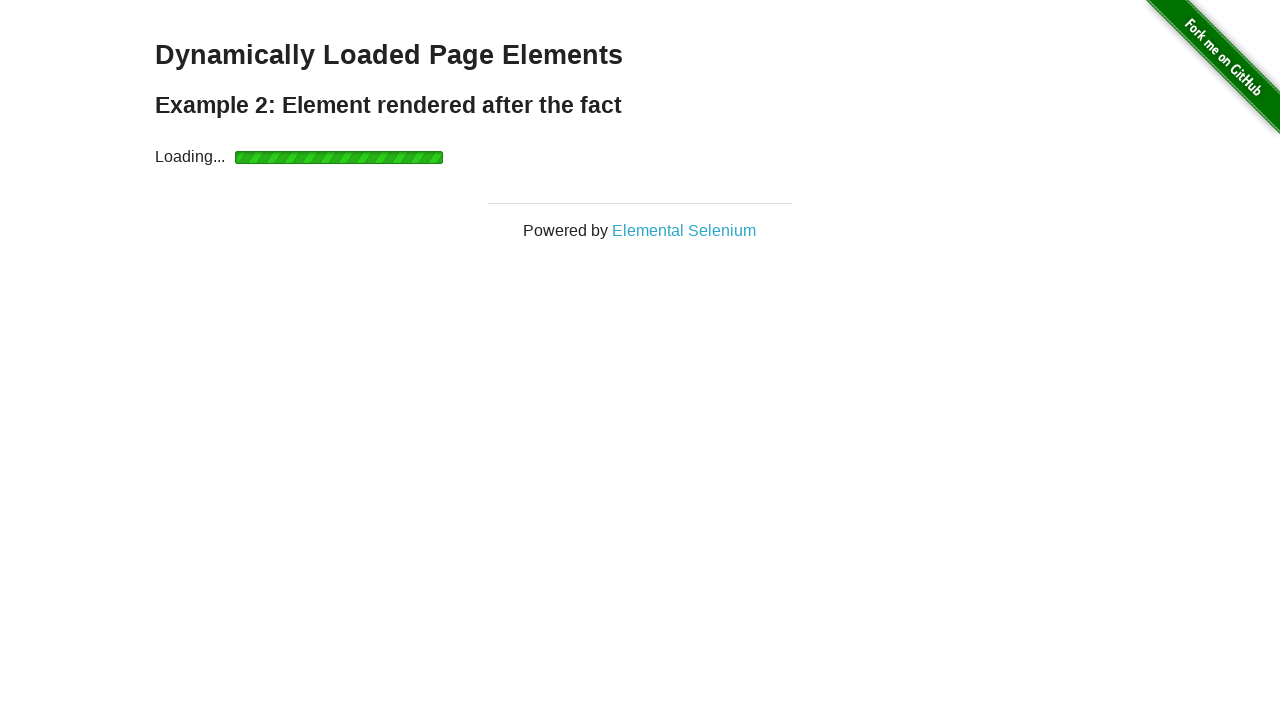

Finish element with 'Hello World' text loaded after dynamic rendering
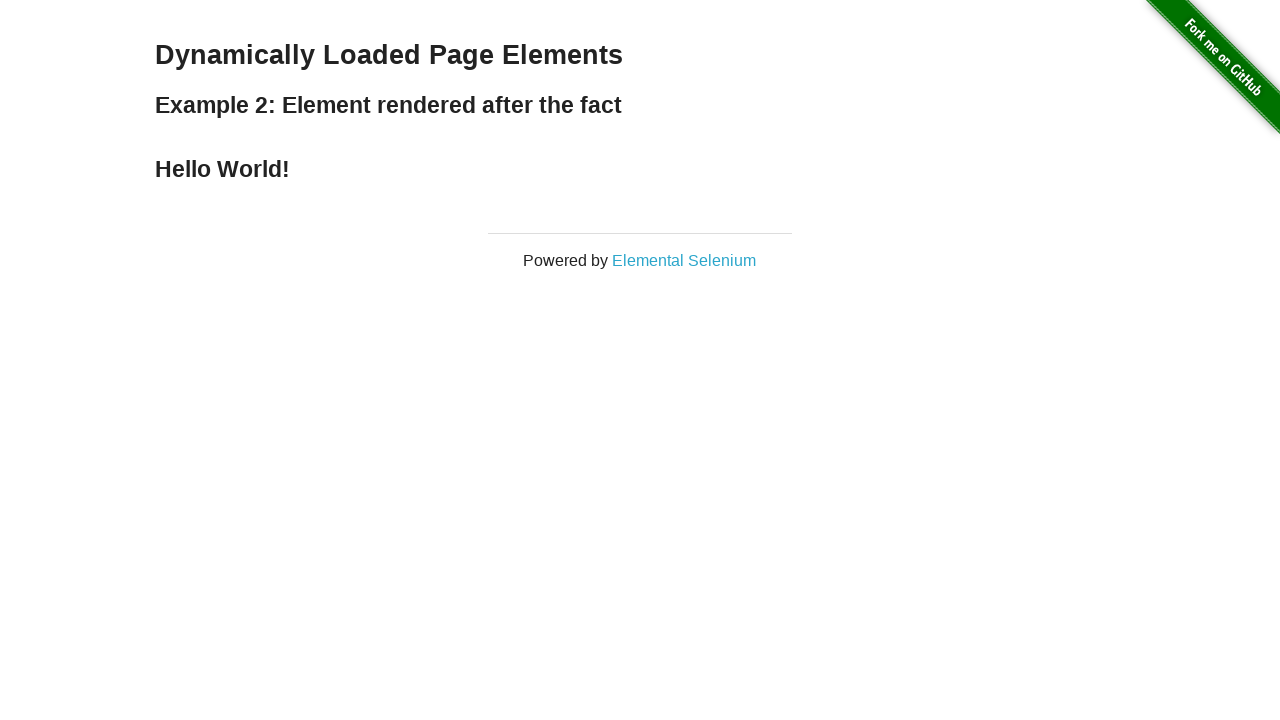

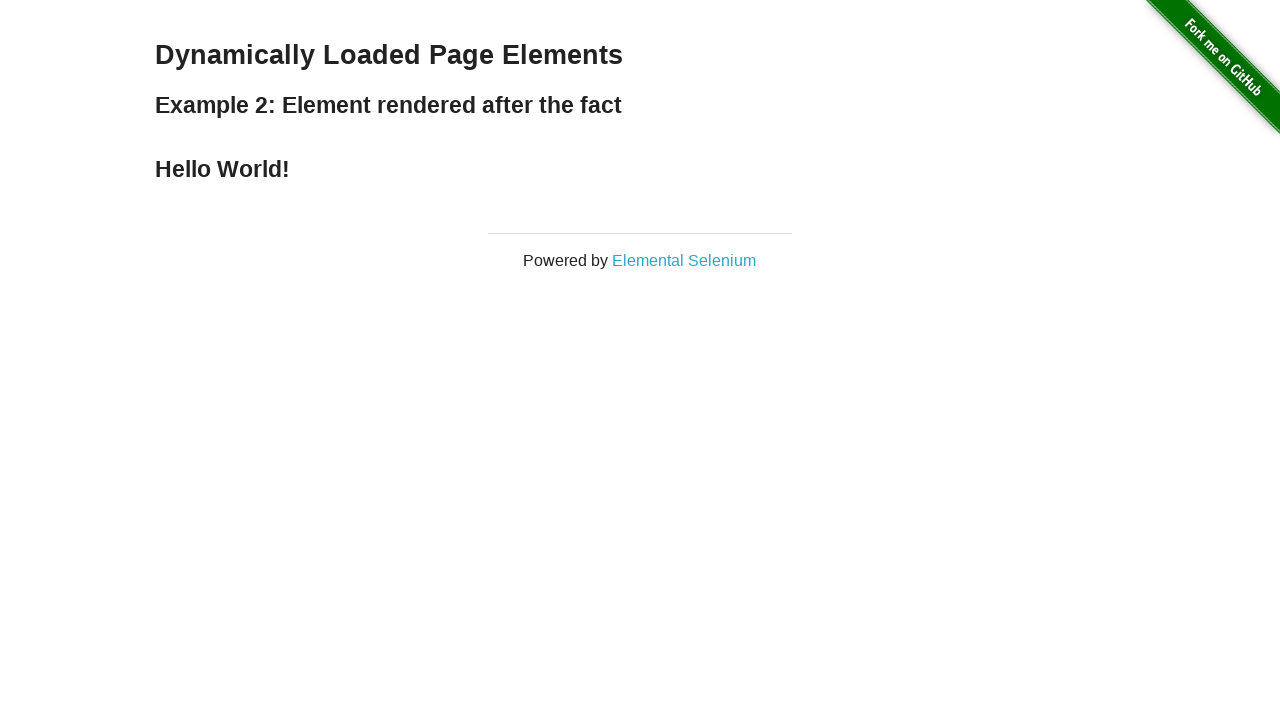